Tests the Opodo ticket booking website by navigating to the homepage, verifying the page title, and clicking on the logo element

Starting URL: https://www.opodo.co.uk/

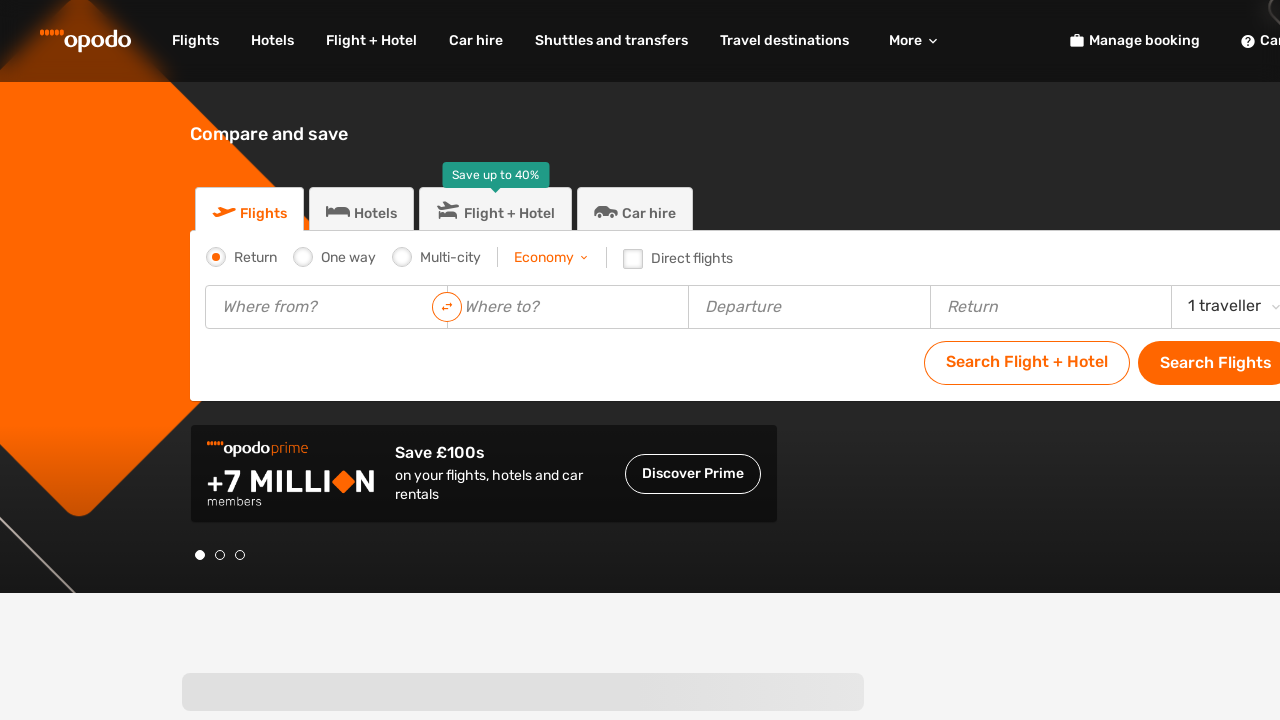

Cleared browser cookies
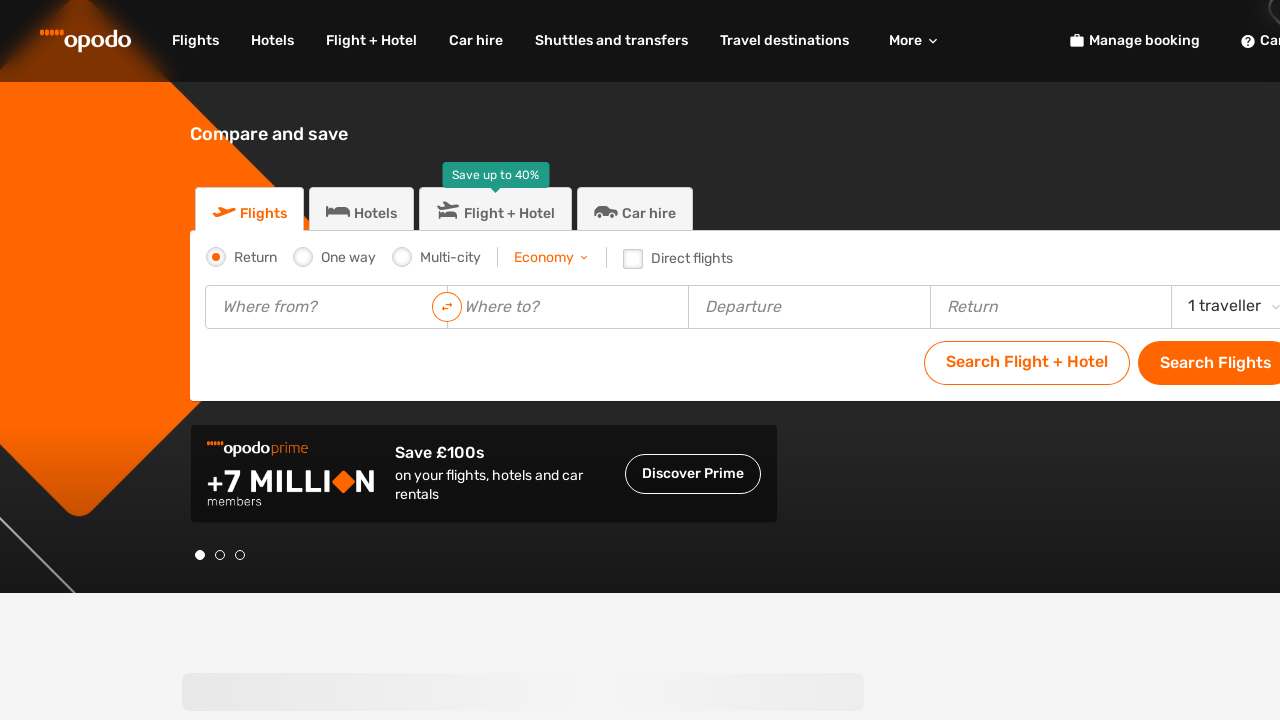

Logo element appeared on the page
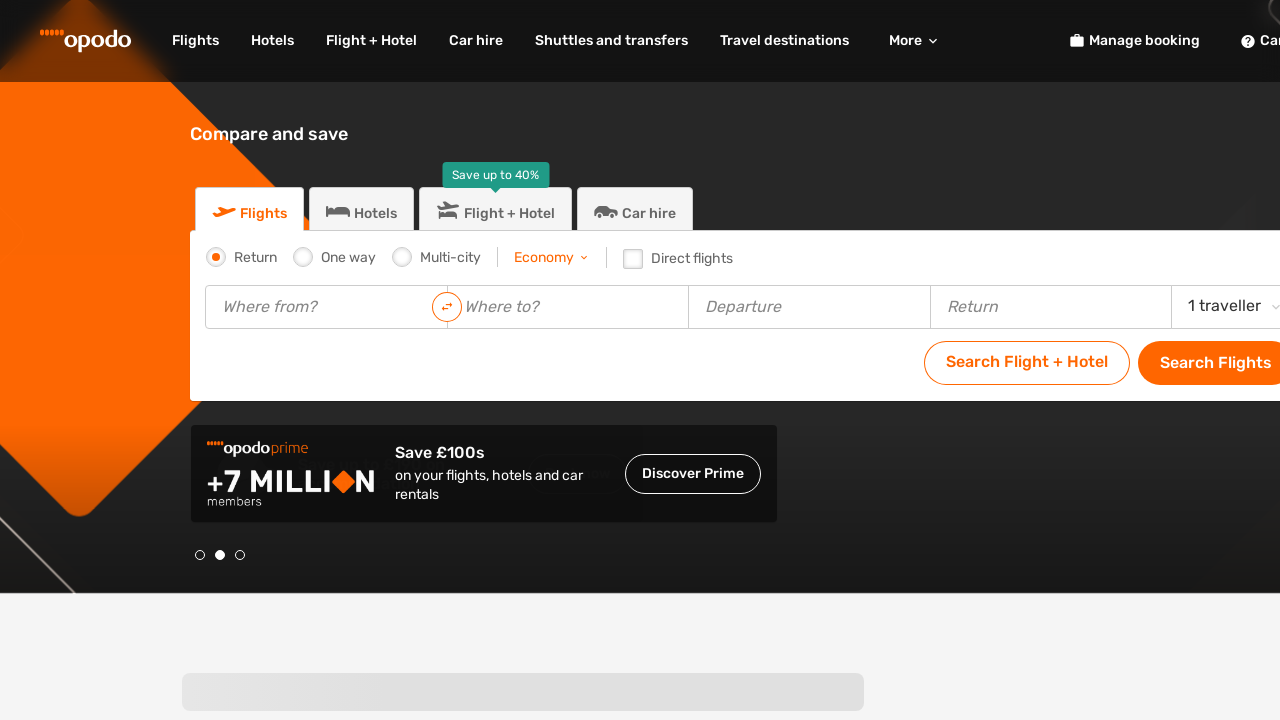

Clicked on the Opodo logo at (86, 41) on #logo
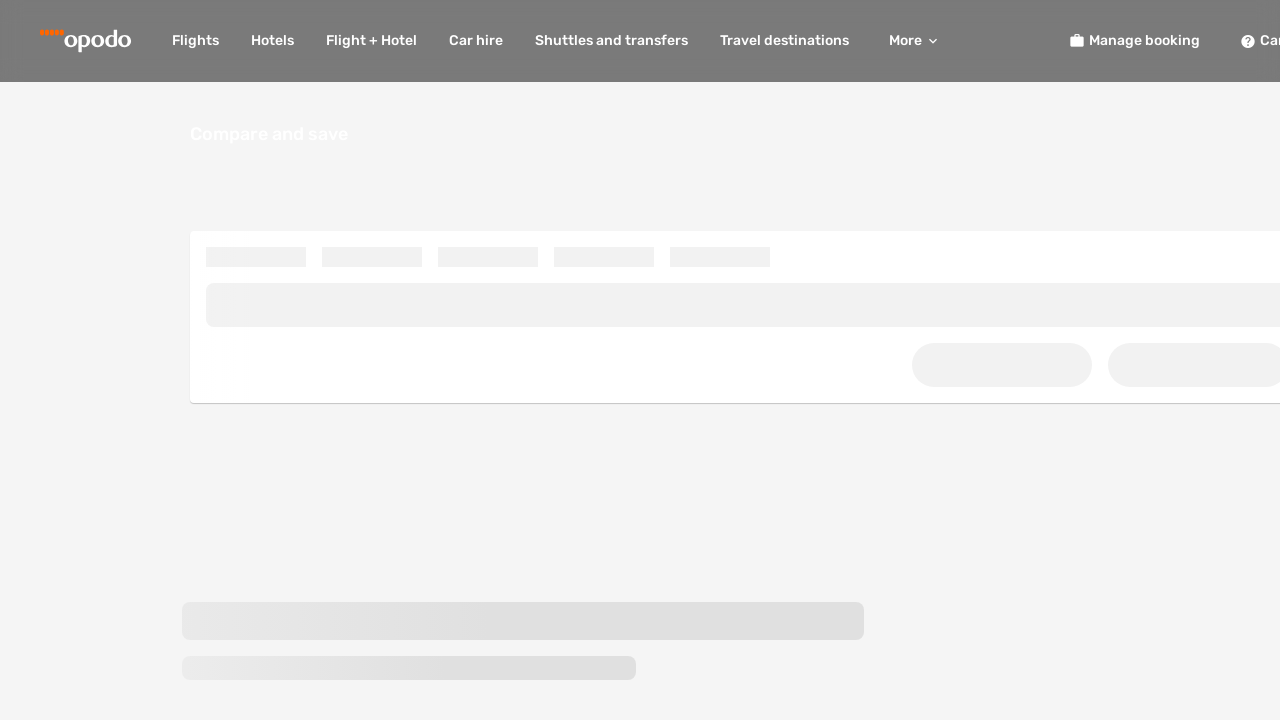

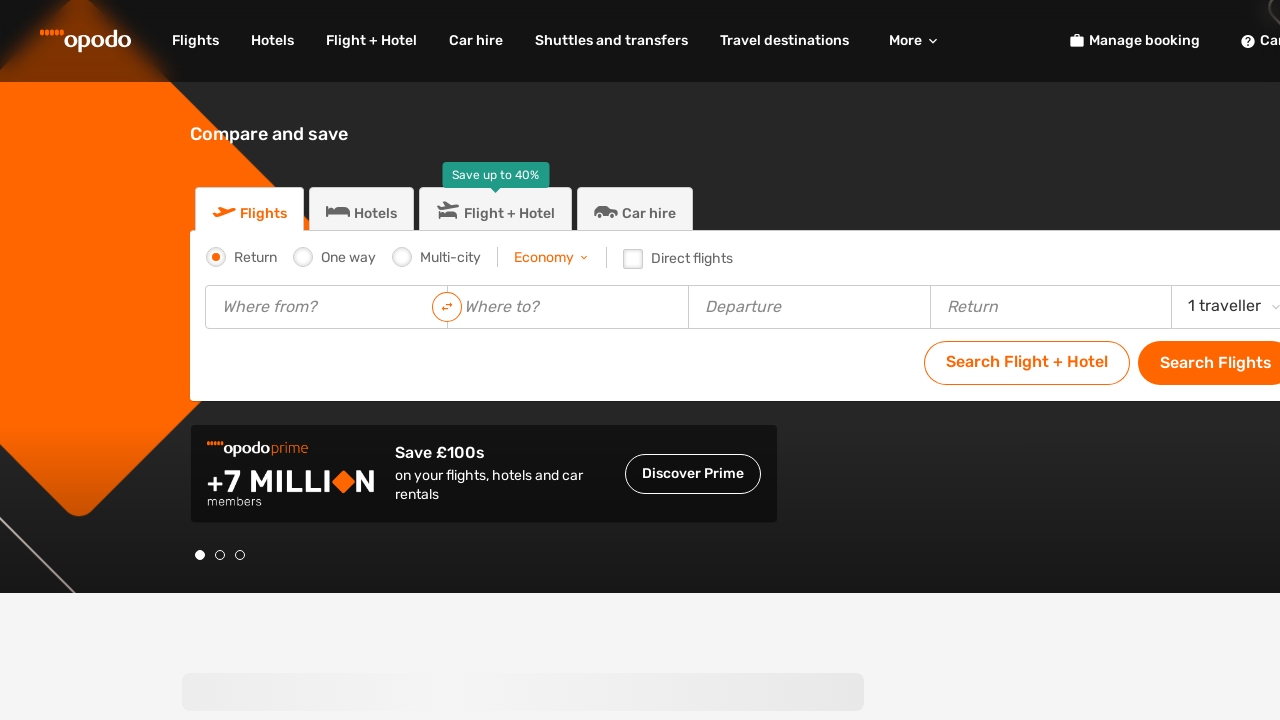